Tests network interception by blocking PNG and CSS resources on a website and verifying the page loads with those resources blocked.

Starting URL: https://www.qavalidation.com

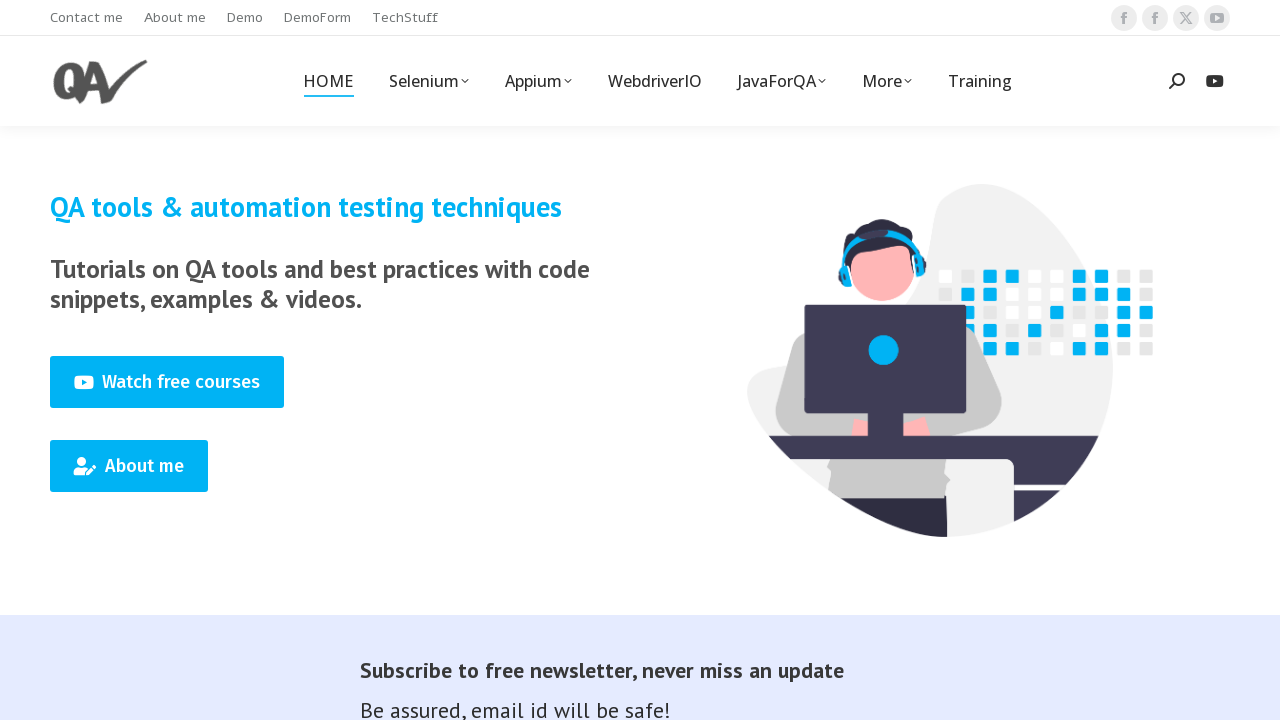

Waited for initial page load to reach networkidle state
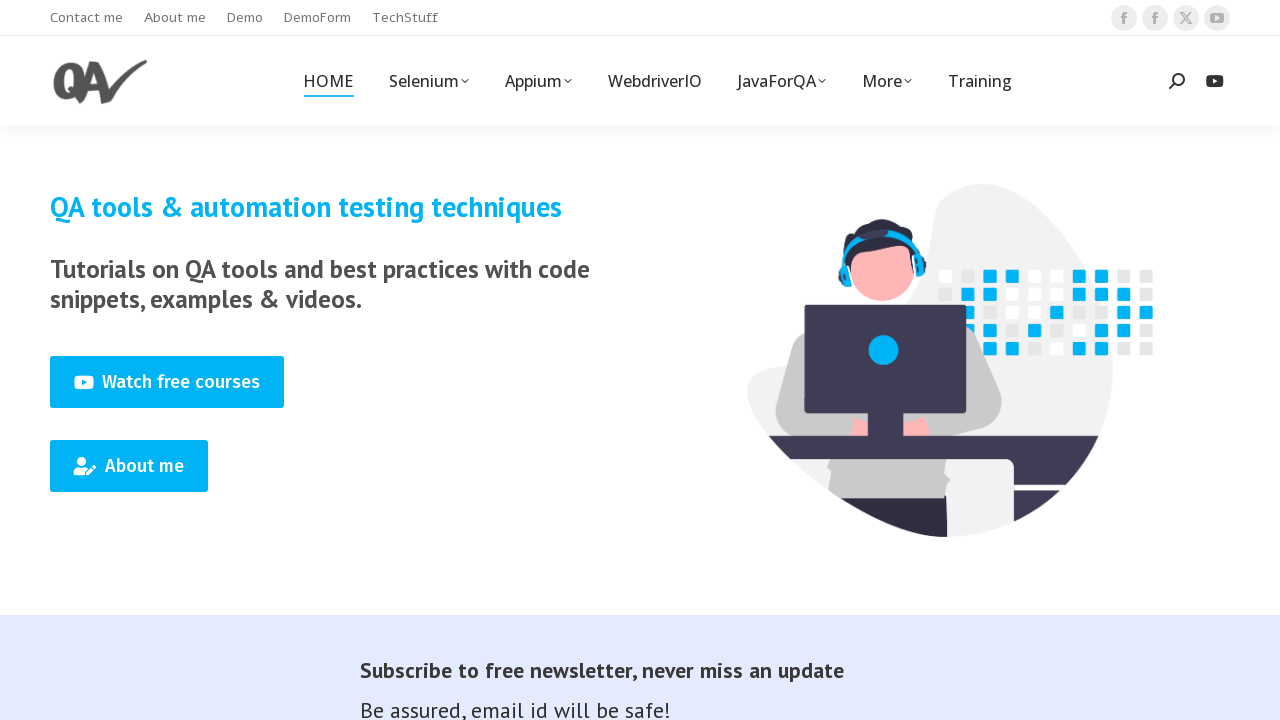

Set up route handler to block PNG files
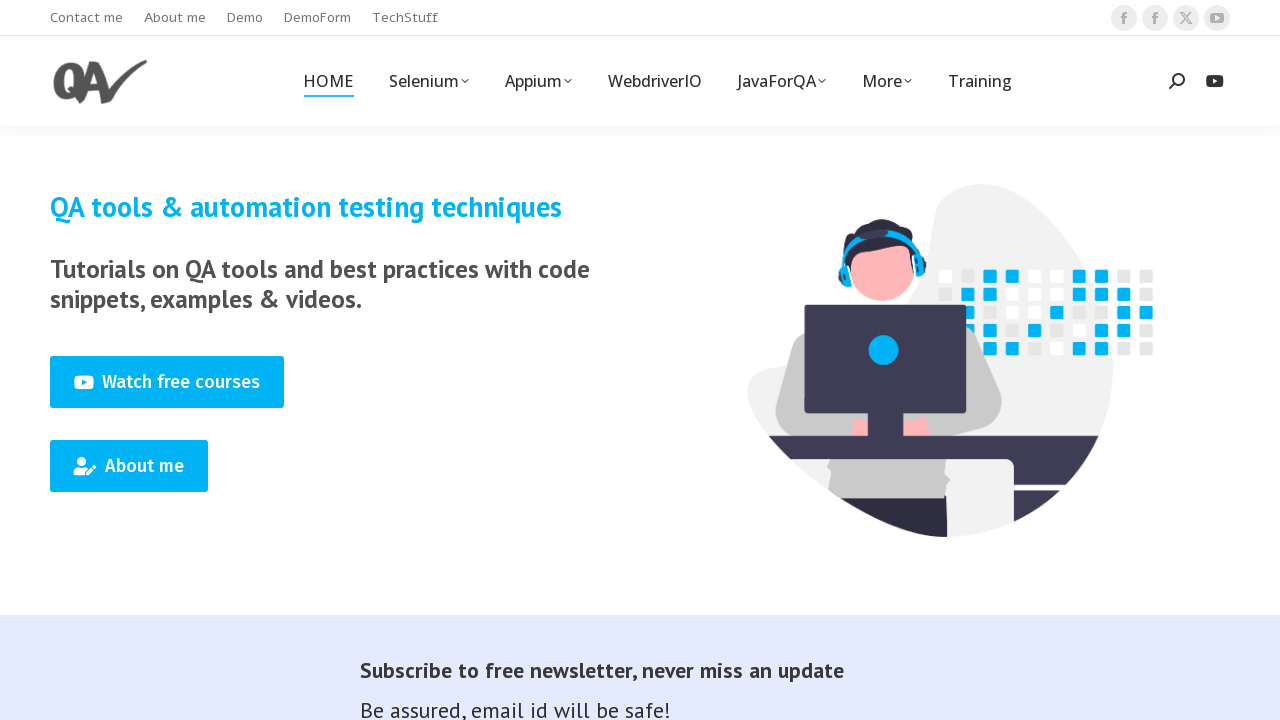

Set up route handler to block CSS files
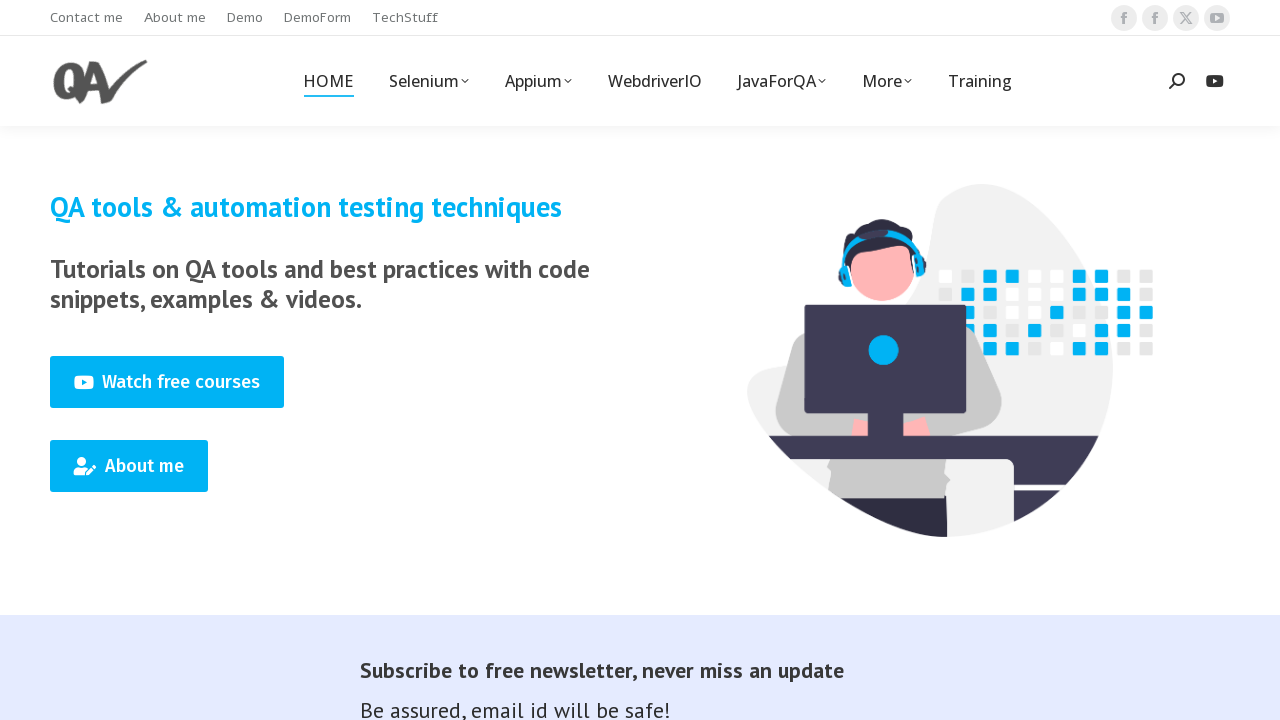

Navigated to https://www.qavalidation.com with resource blocking enabled
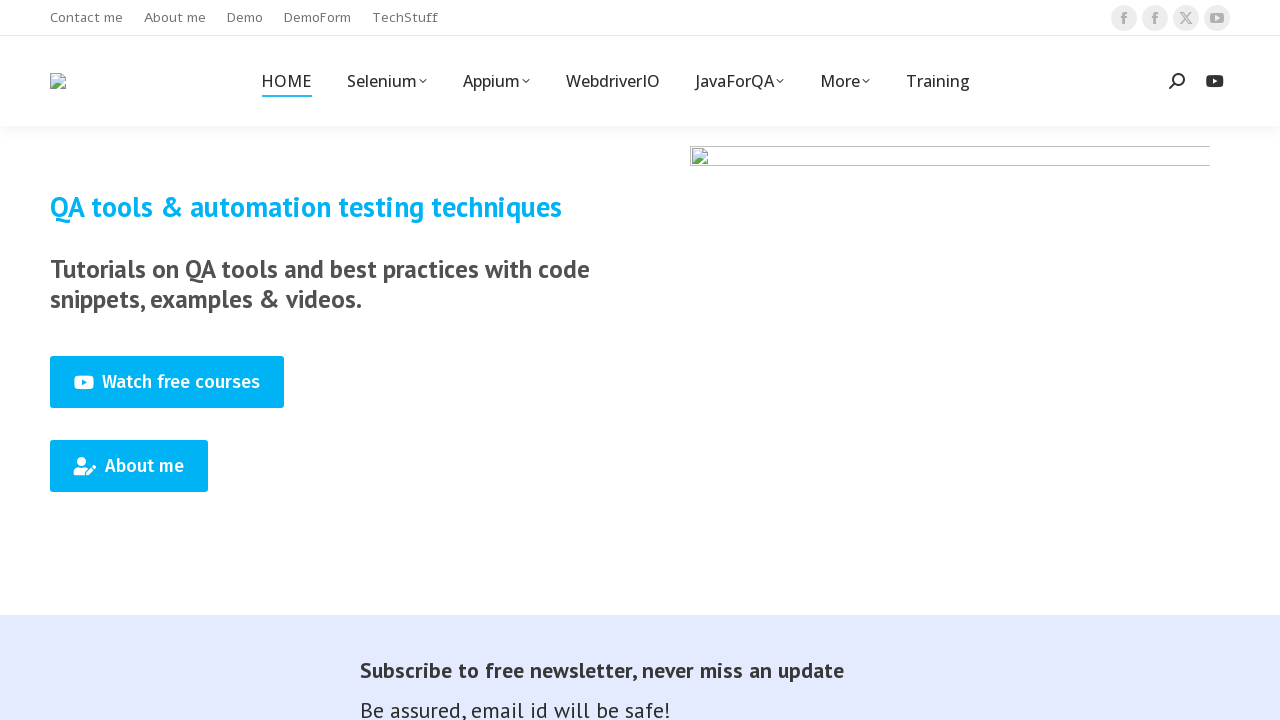

Waited for page load to reach networkidle state with PNG and CSS resources blocked
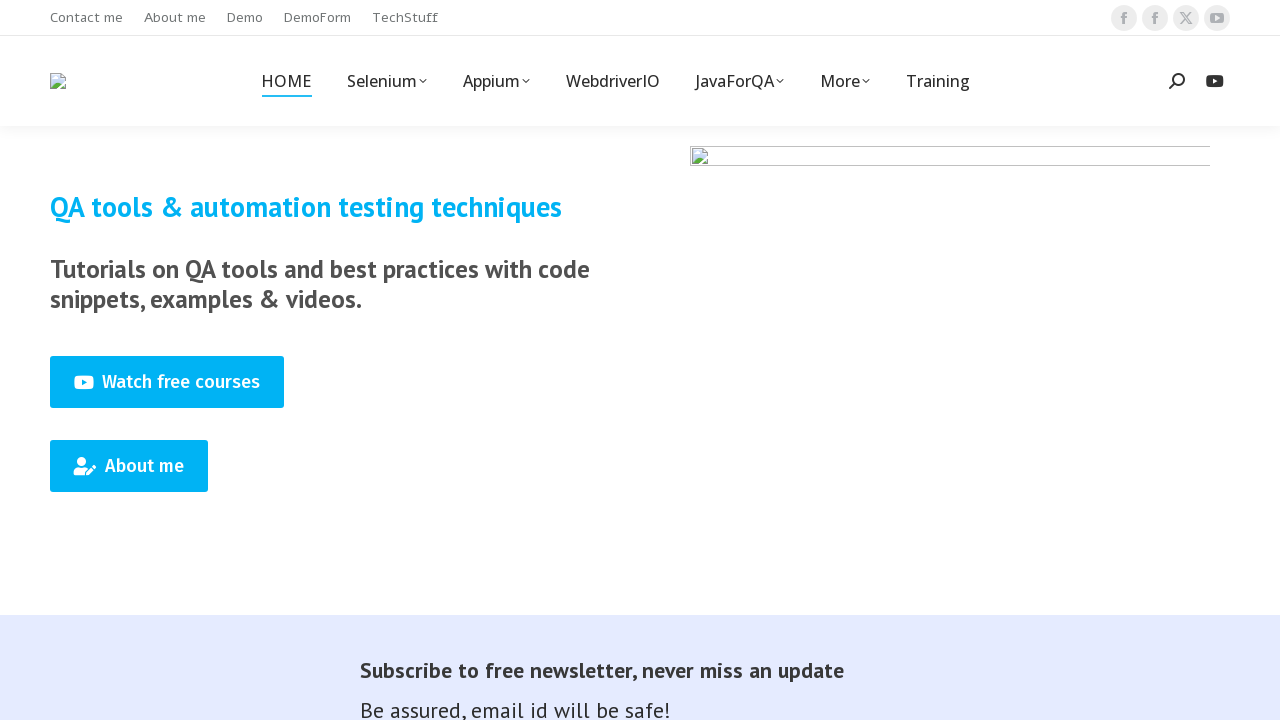

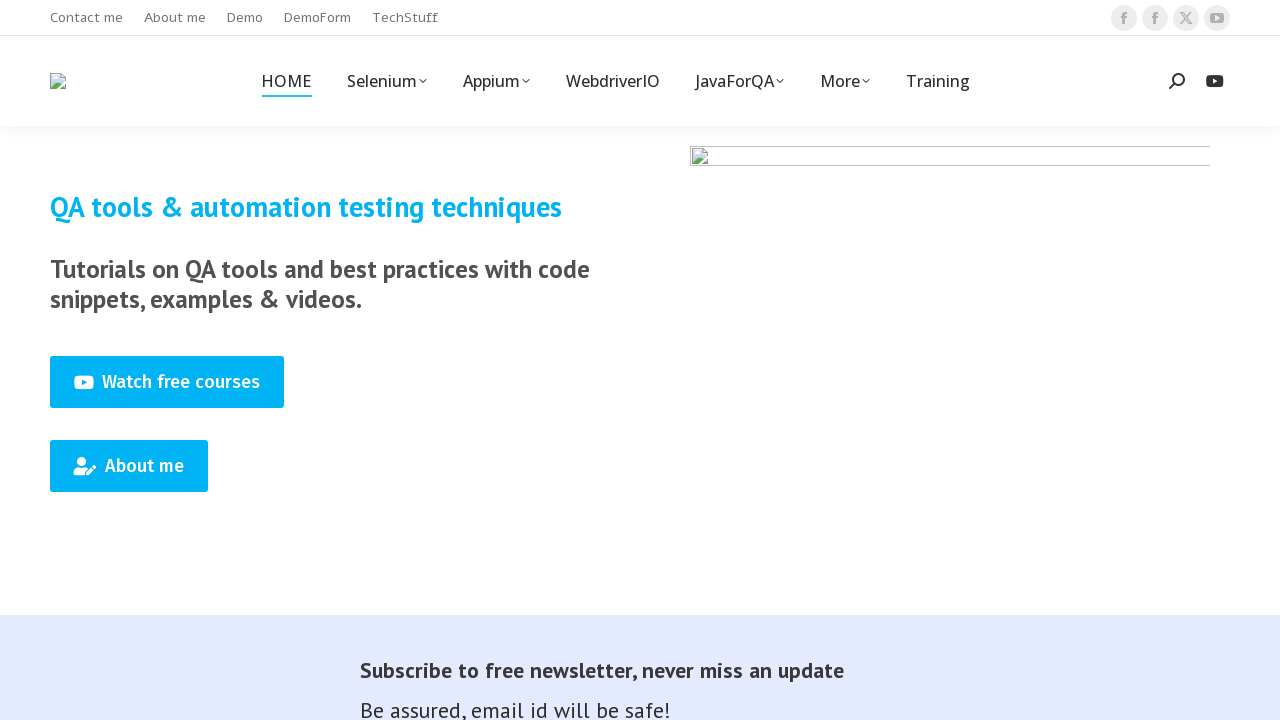